Tests drag-and-drop functionality by dragging an element and dropping it onto a target element using dragAndDrop method

Starting URL: https://jqueryui.com/droppable/

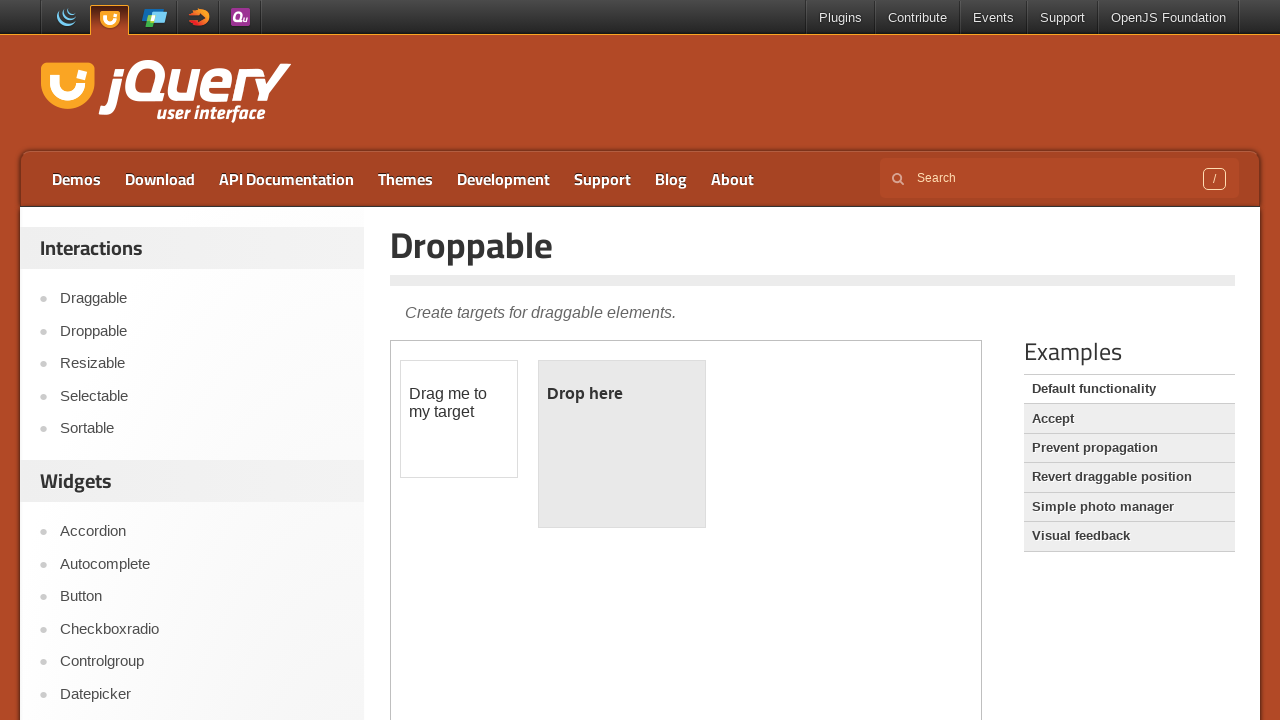

Located iframe containing drag and drop elements
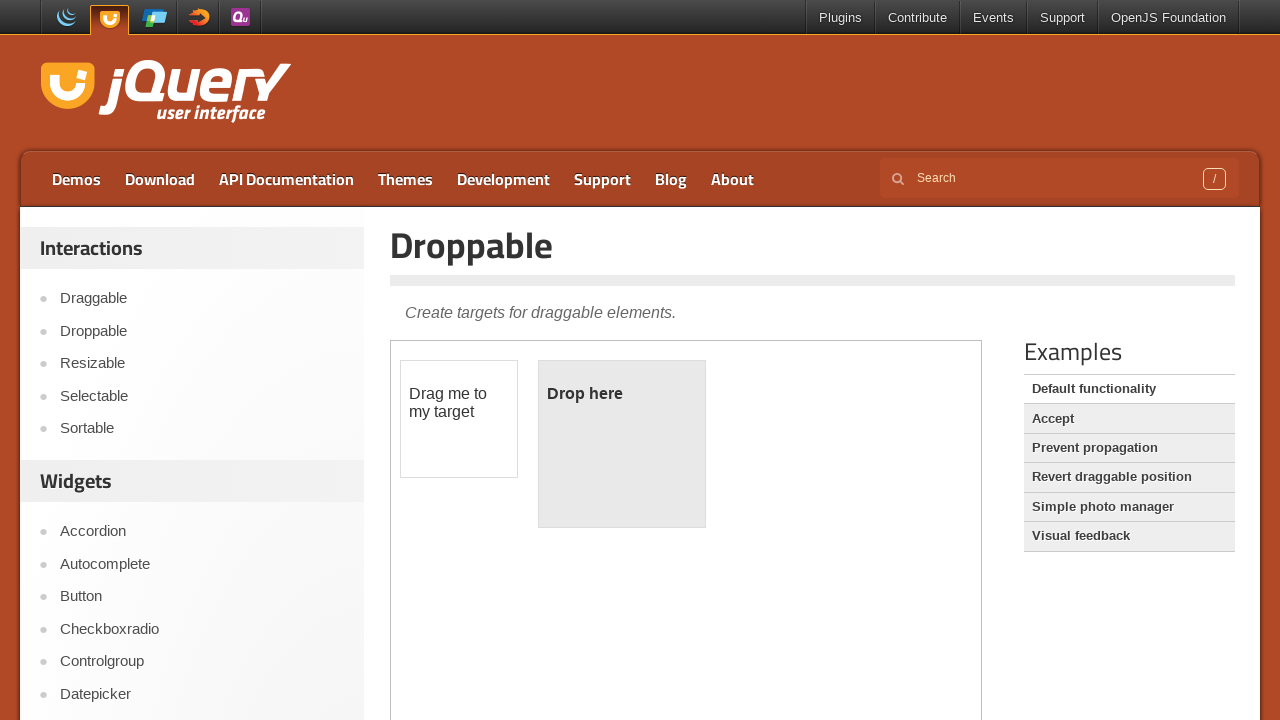

Located draggable element
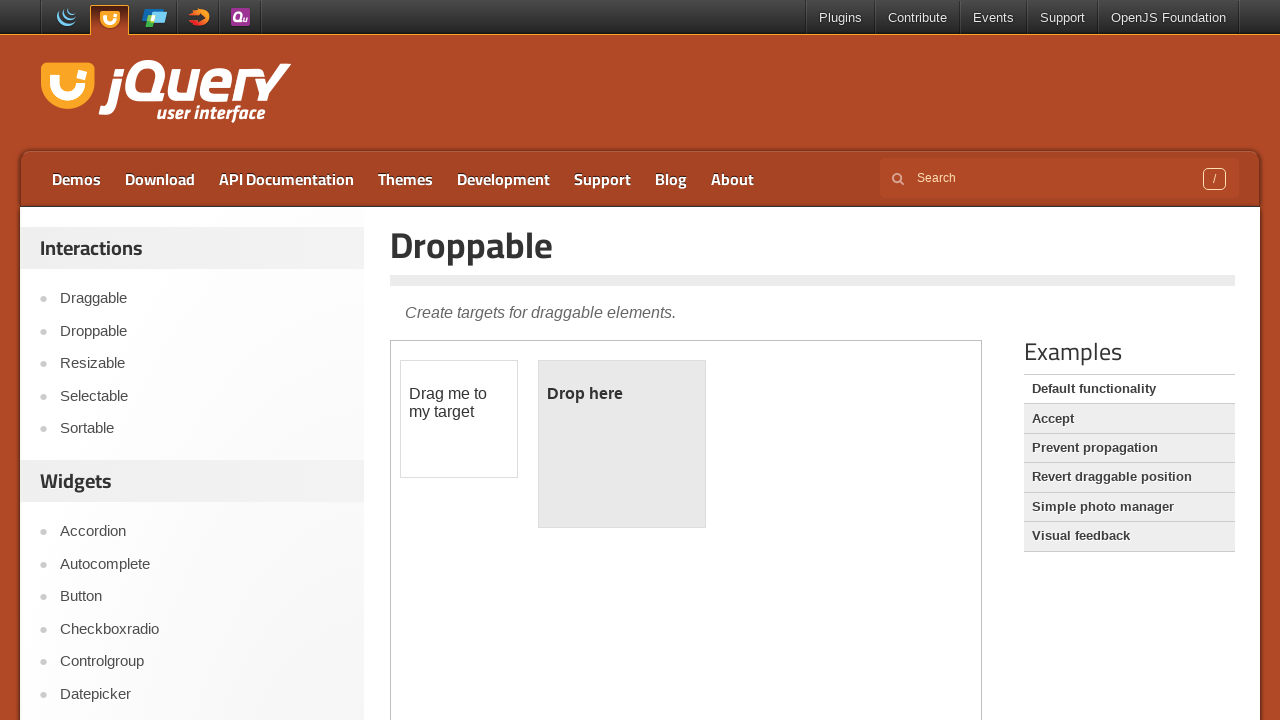

Located droppable target element
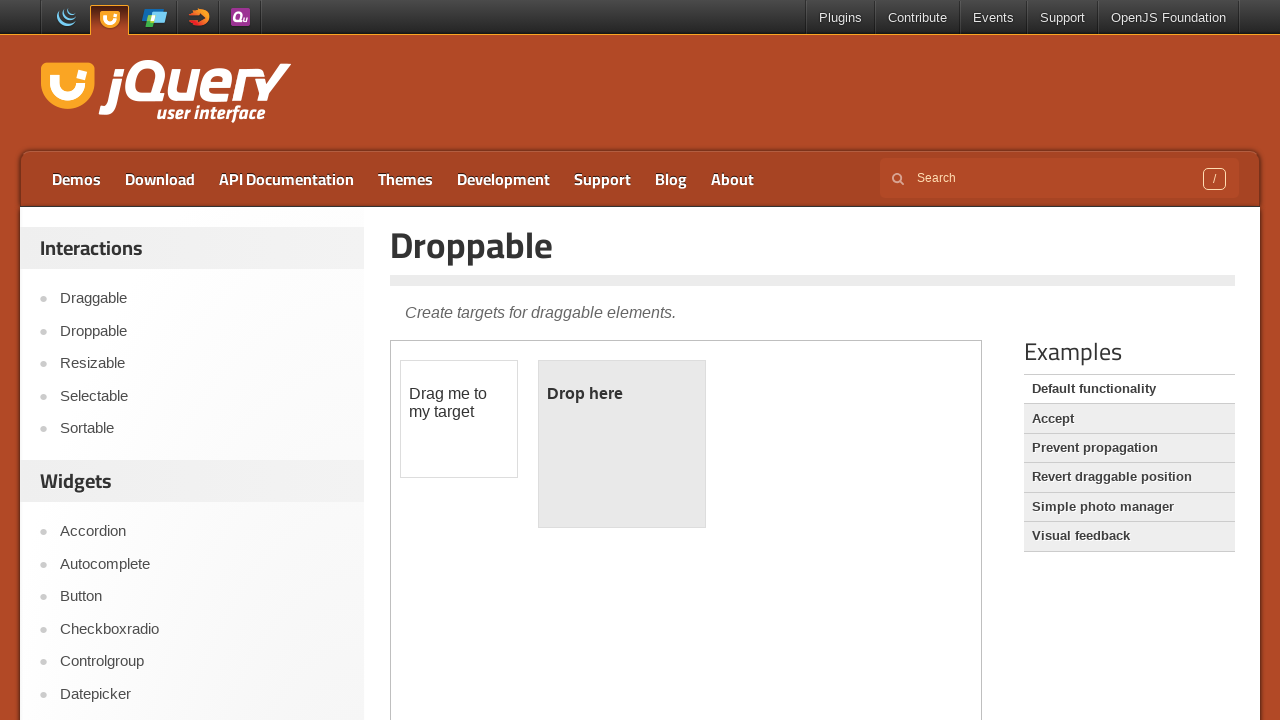

Dragged element onto drop target using dragAndDrop method at (622, 444)
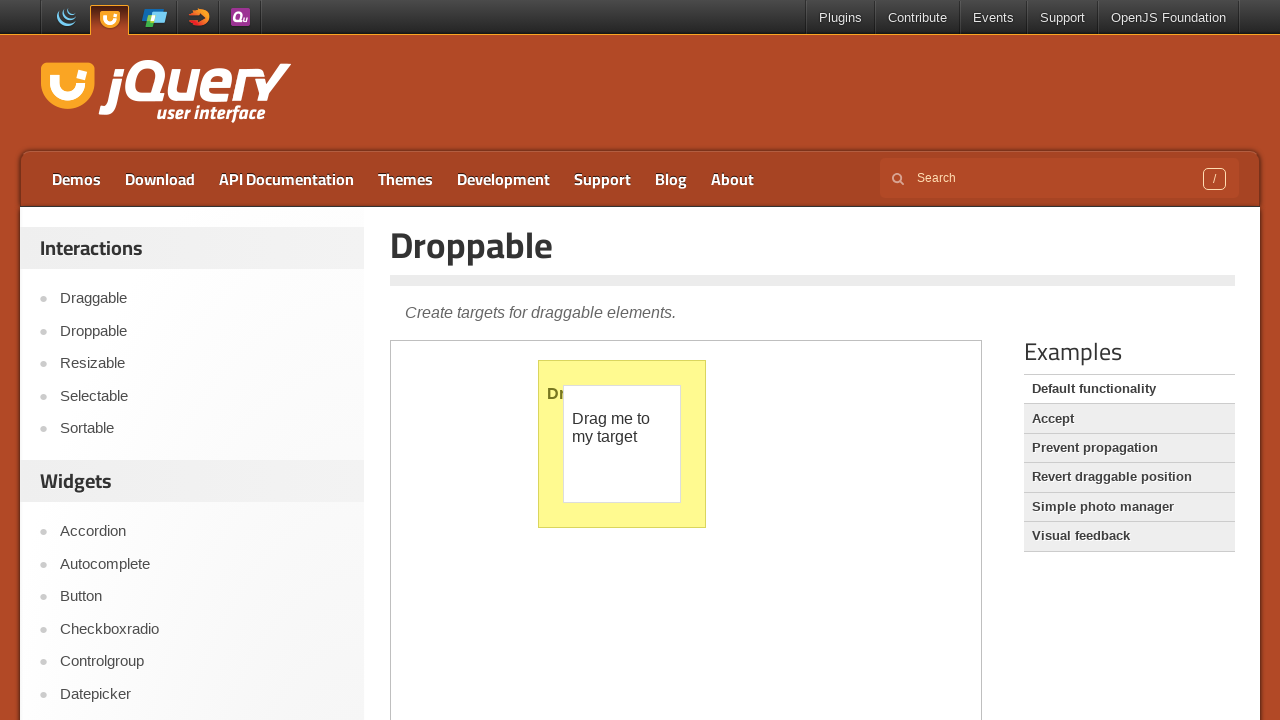

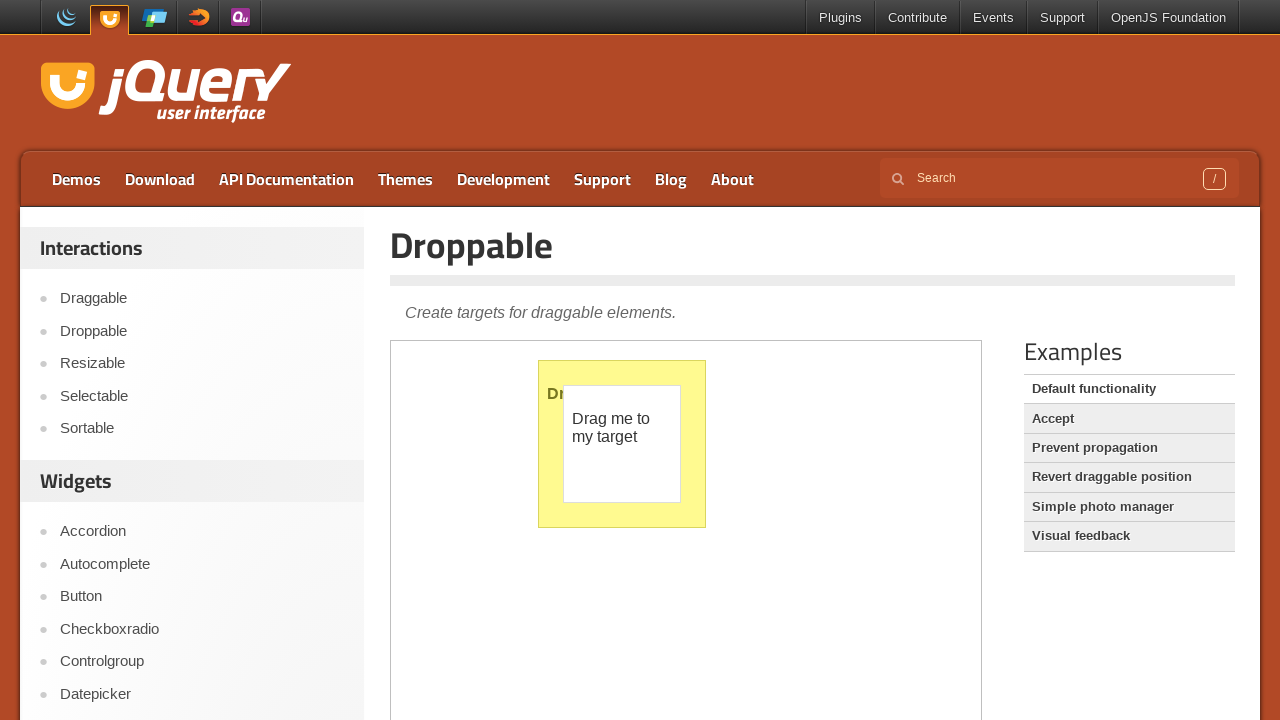